Tests dynamic content loading by clicking a start button and waiting for hidden content to become visible

Starting URL: https://the-internet.herokuapp.com/dynamic_loading/1

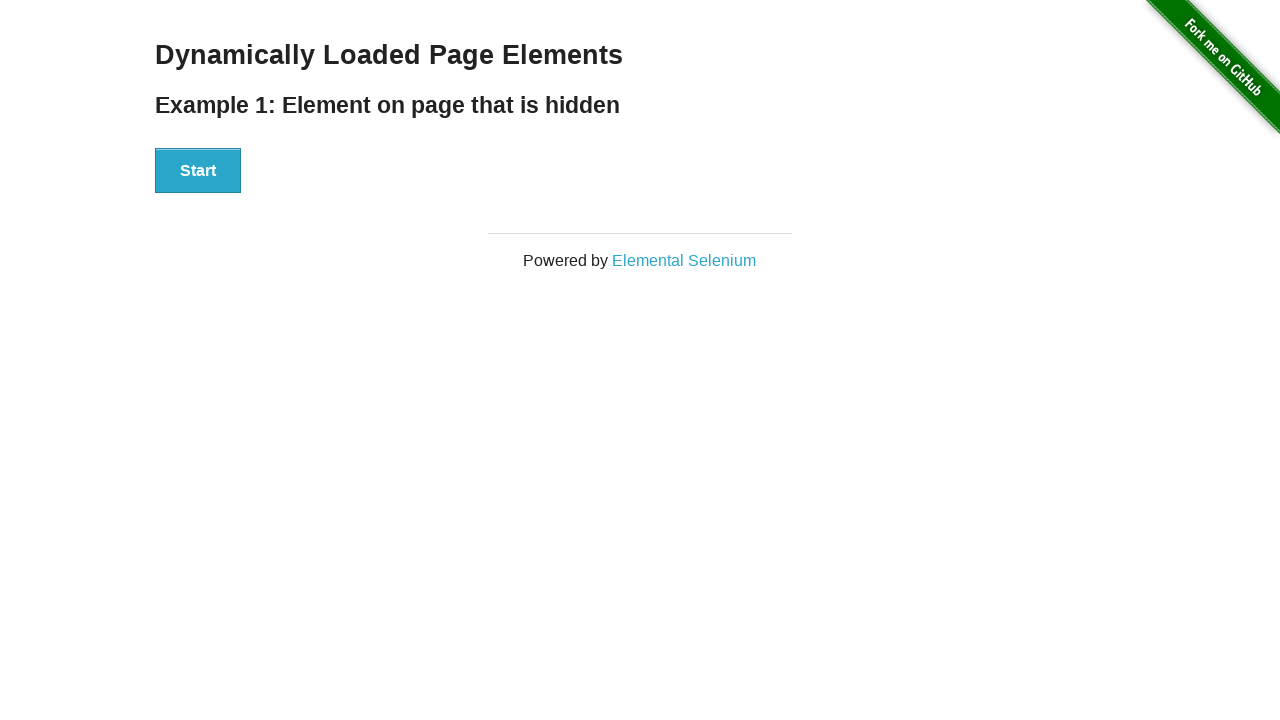

Clicked start button to trigger dynamic content loading at (198, 171) on [id='start'] button
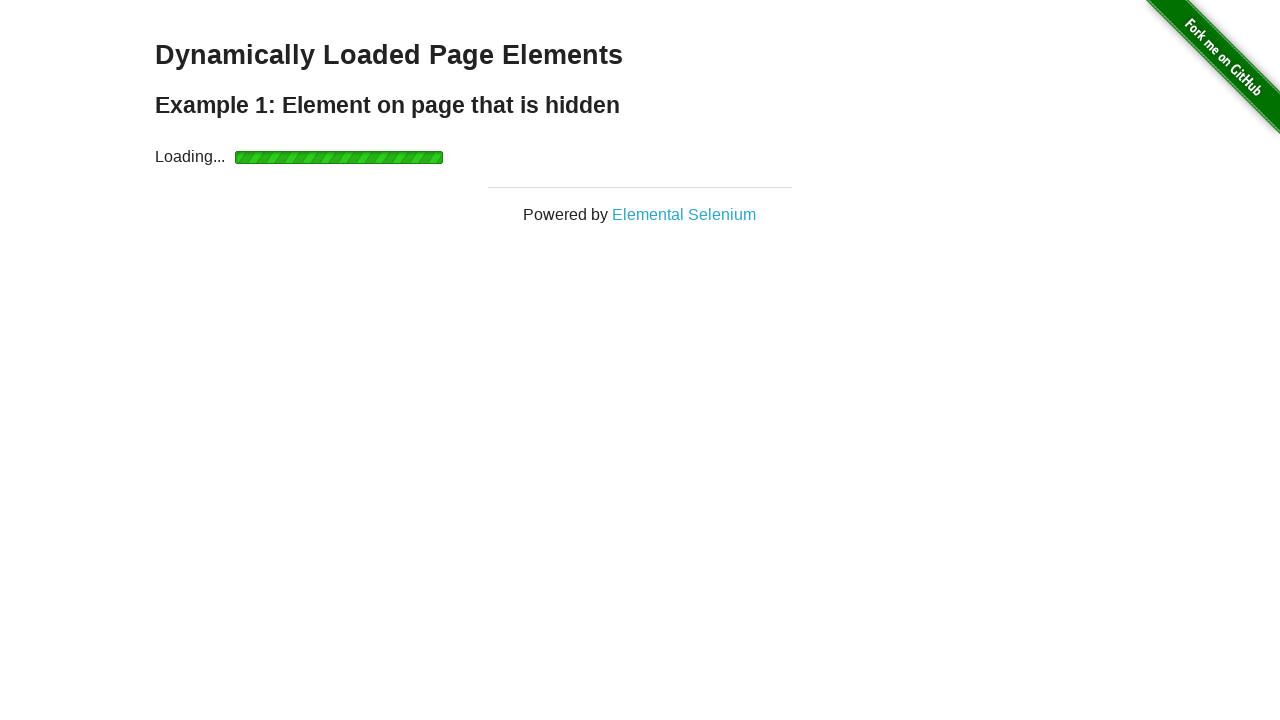

Waited for finish heading to become visible
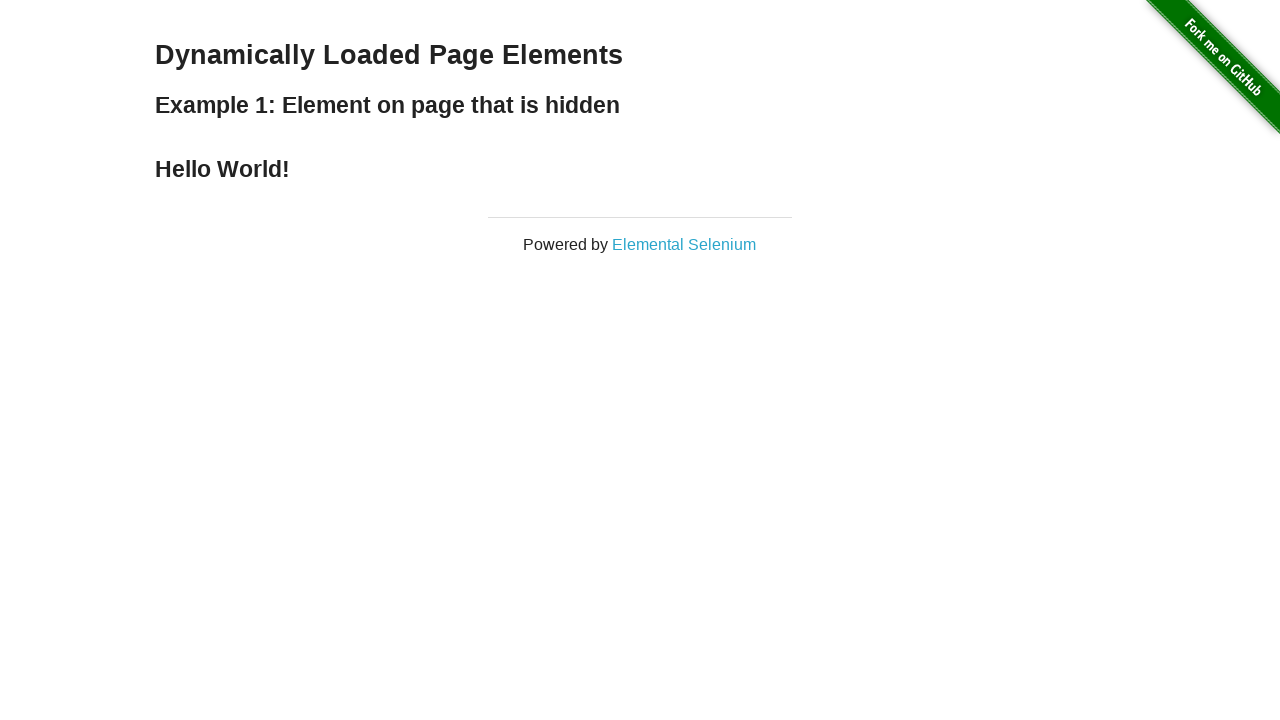

Retrieved text content from finish heading: Hello World!
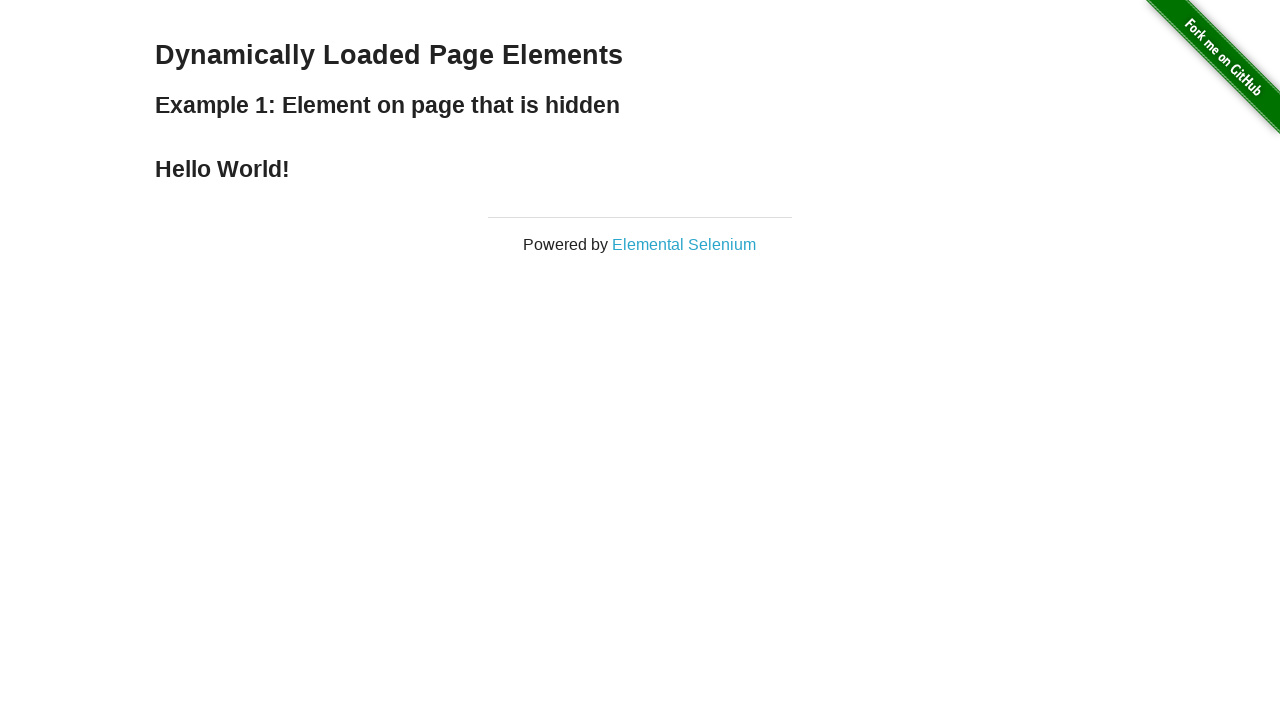

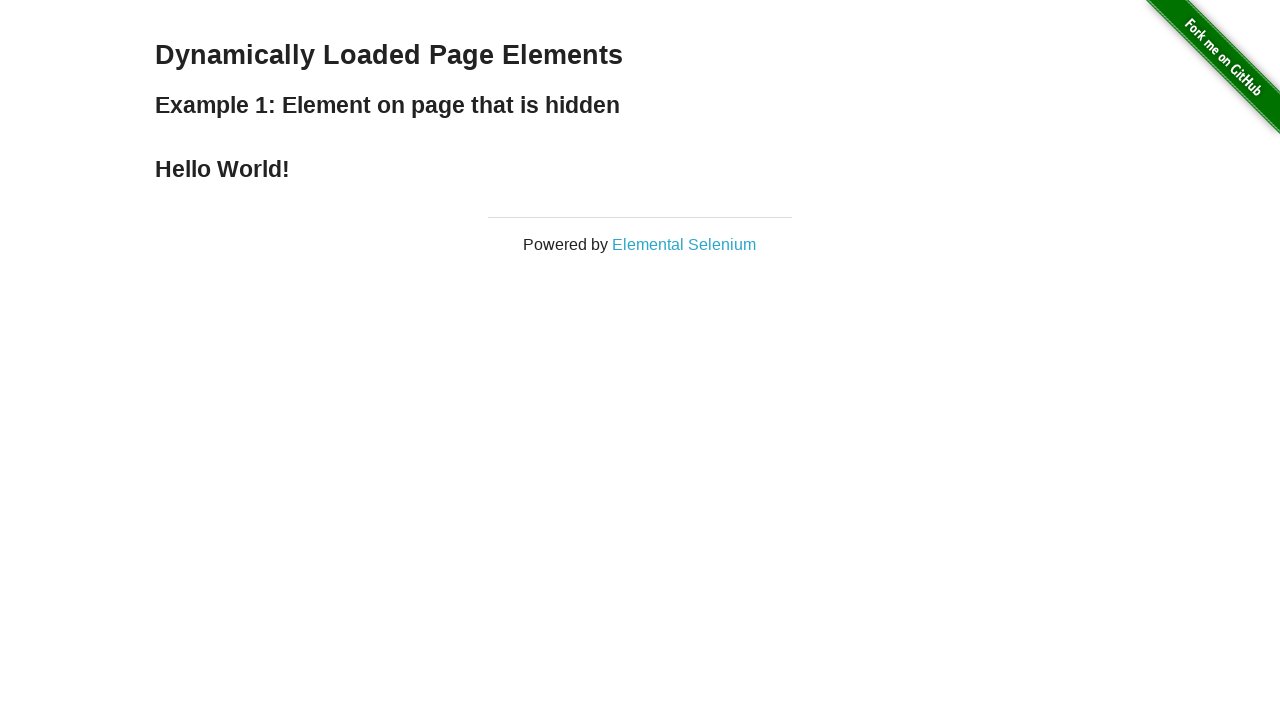